Tests JavaScript alert functionality by clicking a "Show Me Alert" button and attempting to handle the resulting JavaScript alert dialog to verify if JavaScript is enabled in the browser.

Starting URL: http://only-testing-blog.blogspot.in/2014/01/textbox.html

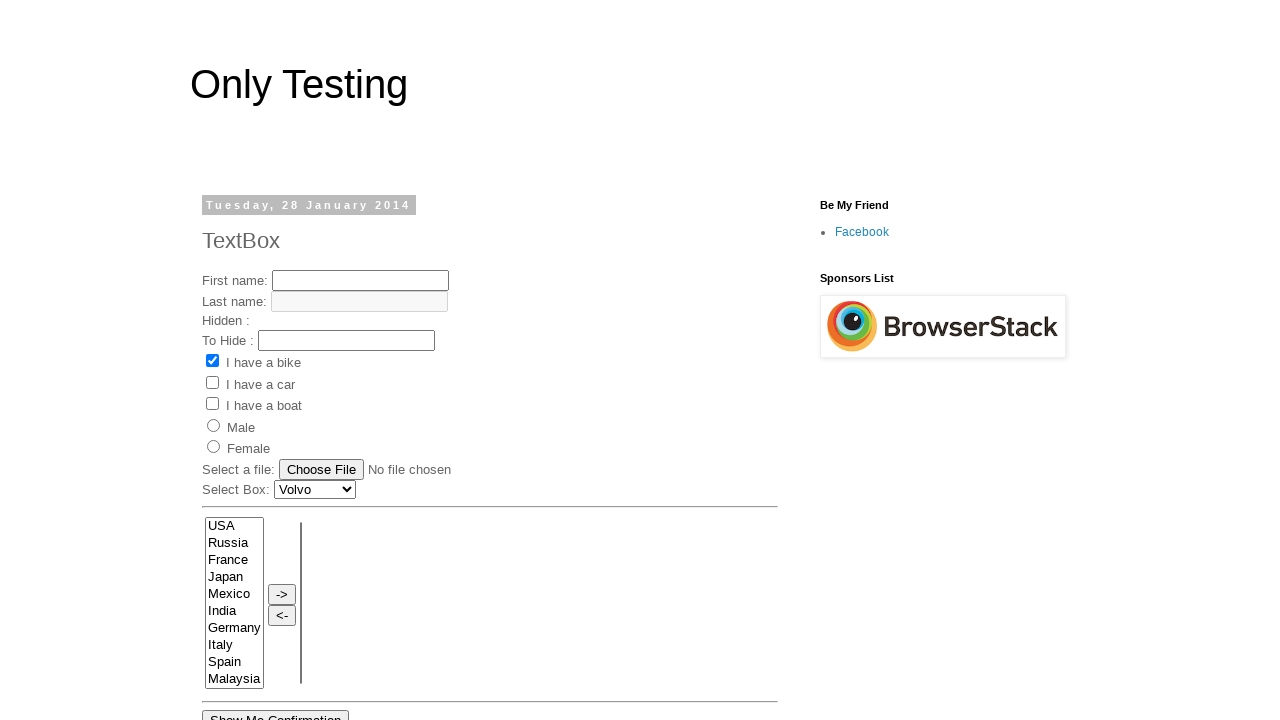

Clicked the 'Show Me Alert' button at (252, 360) on input[value='Show Me Alert']
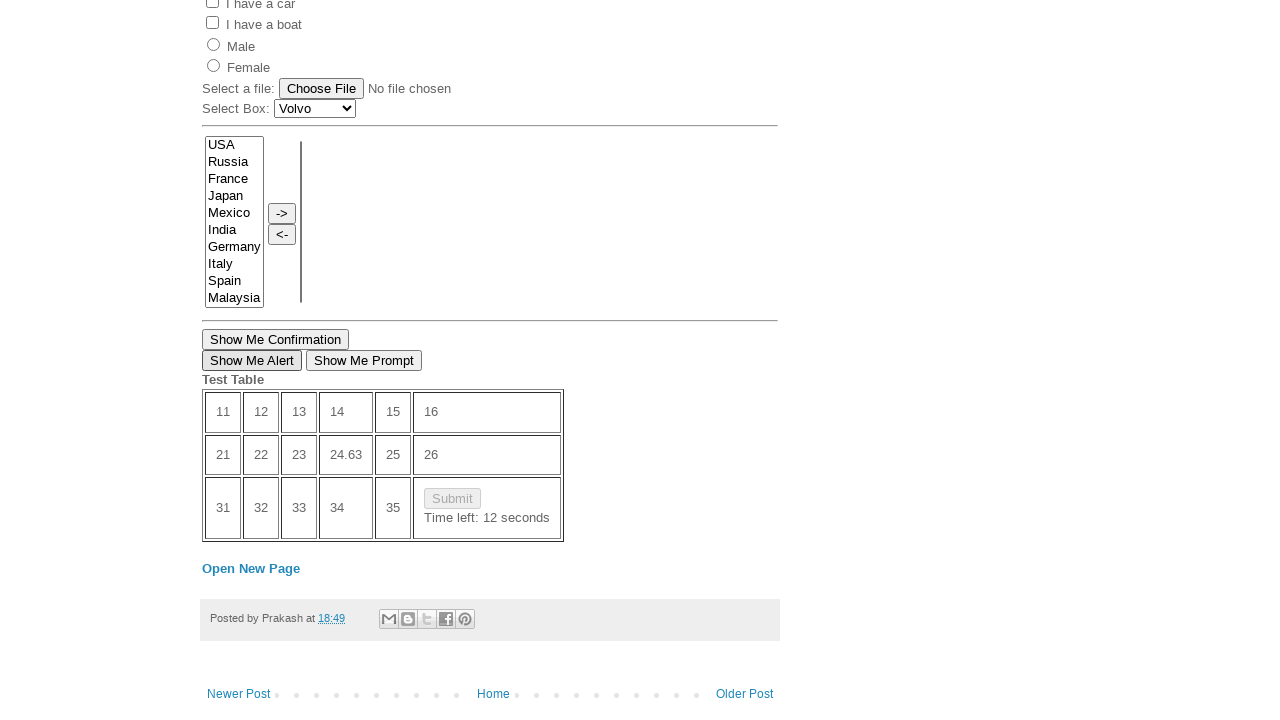

Set up dialog handler to accept alerts
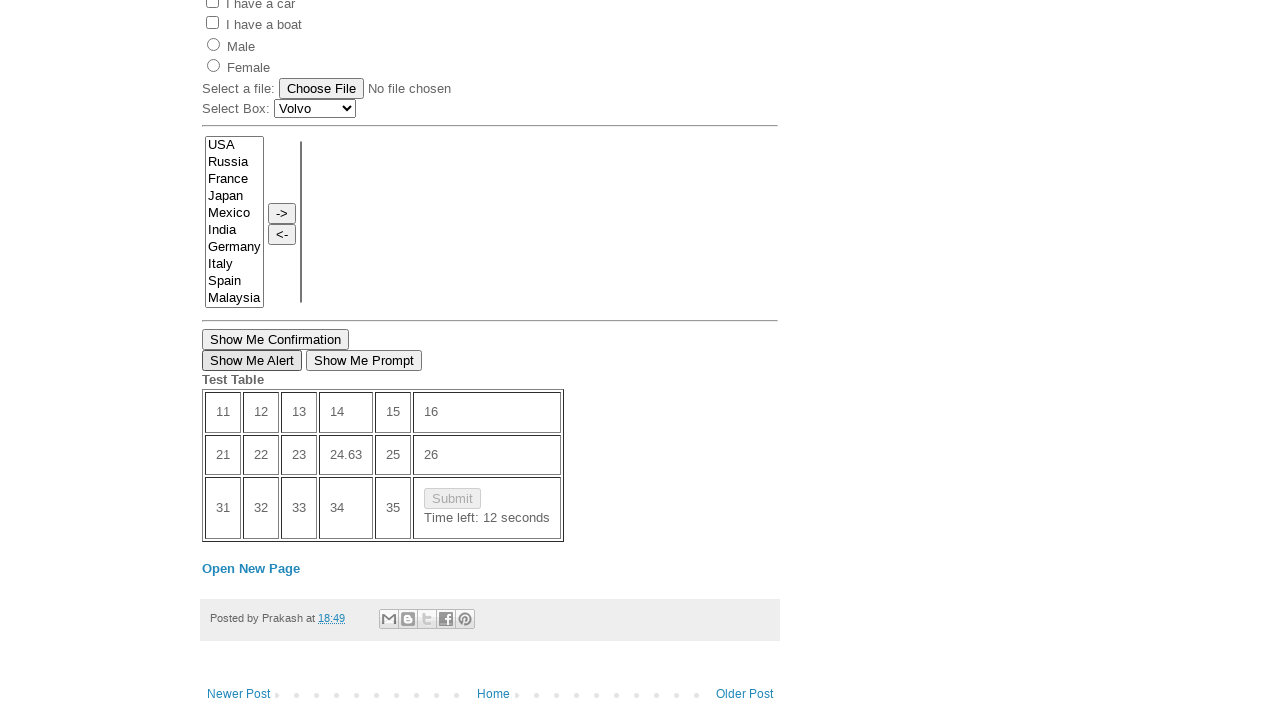

Clicked the 'Show Me Alert' button again to trigger alert with handler attached at (252, 360) on input[value='Show Me Alert']
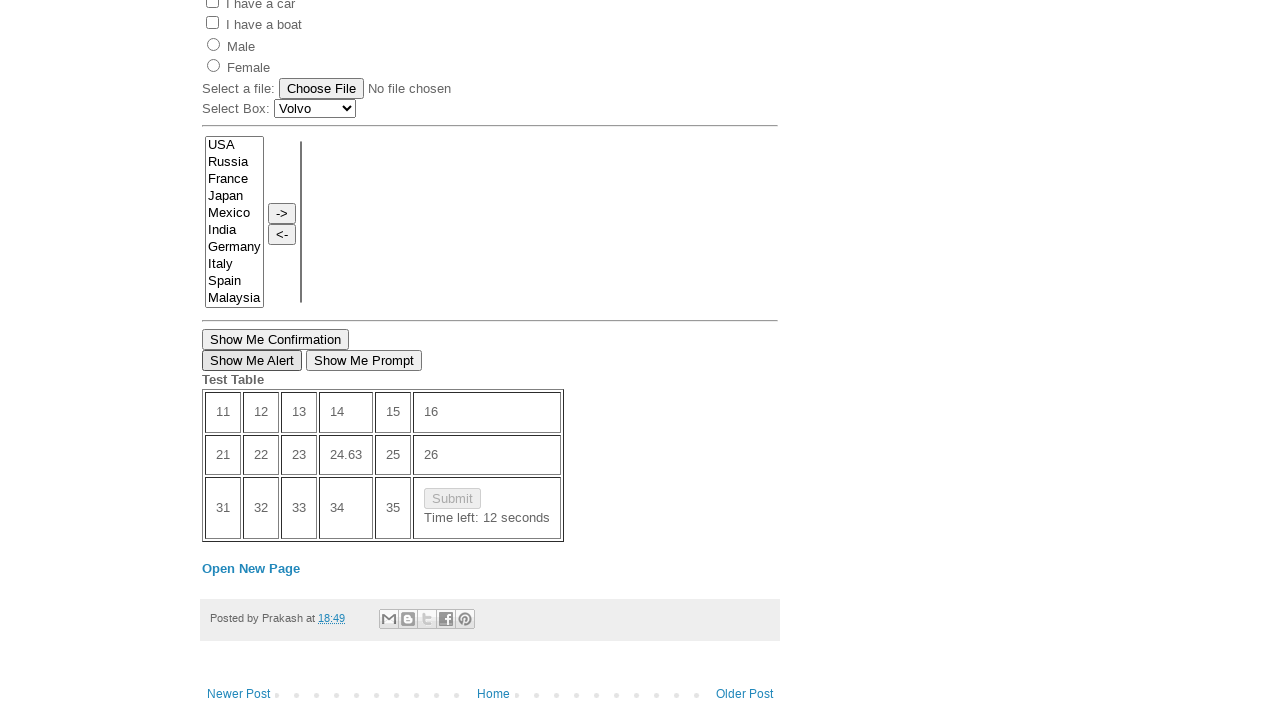

Waited 1000ms for dialog to be processed
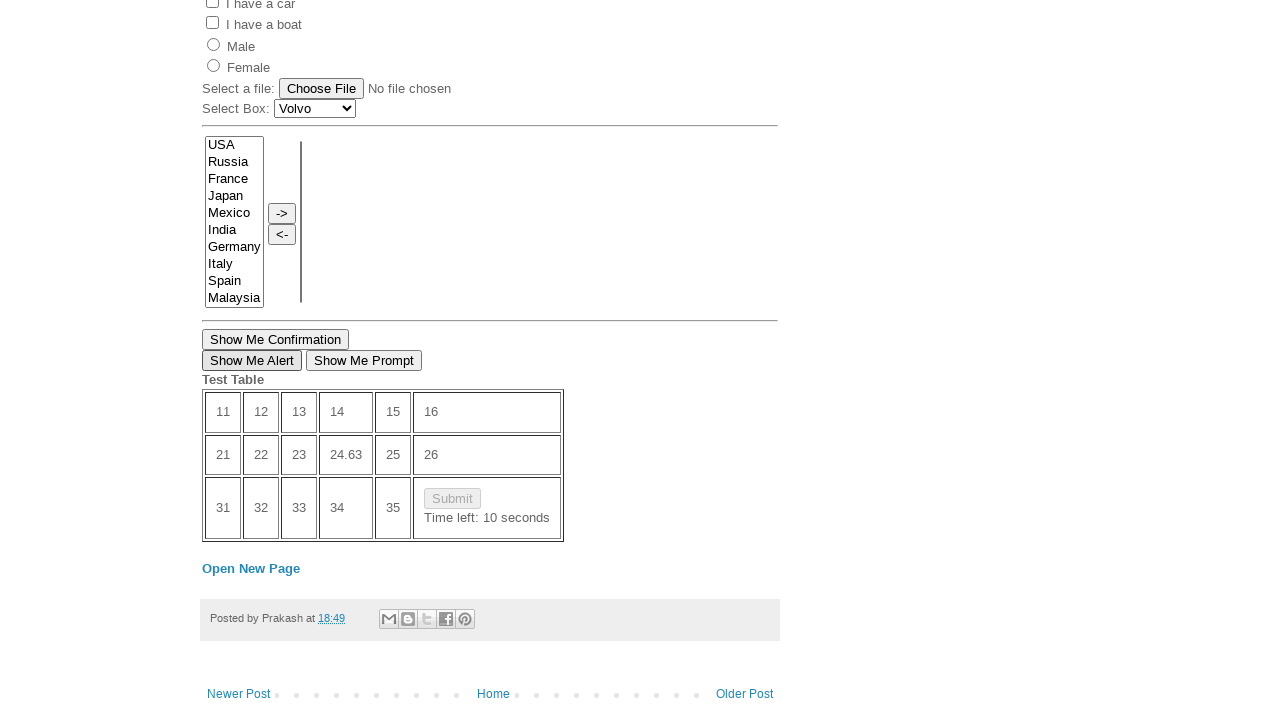

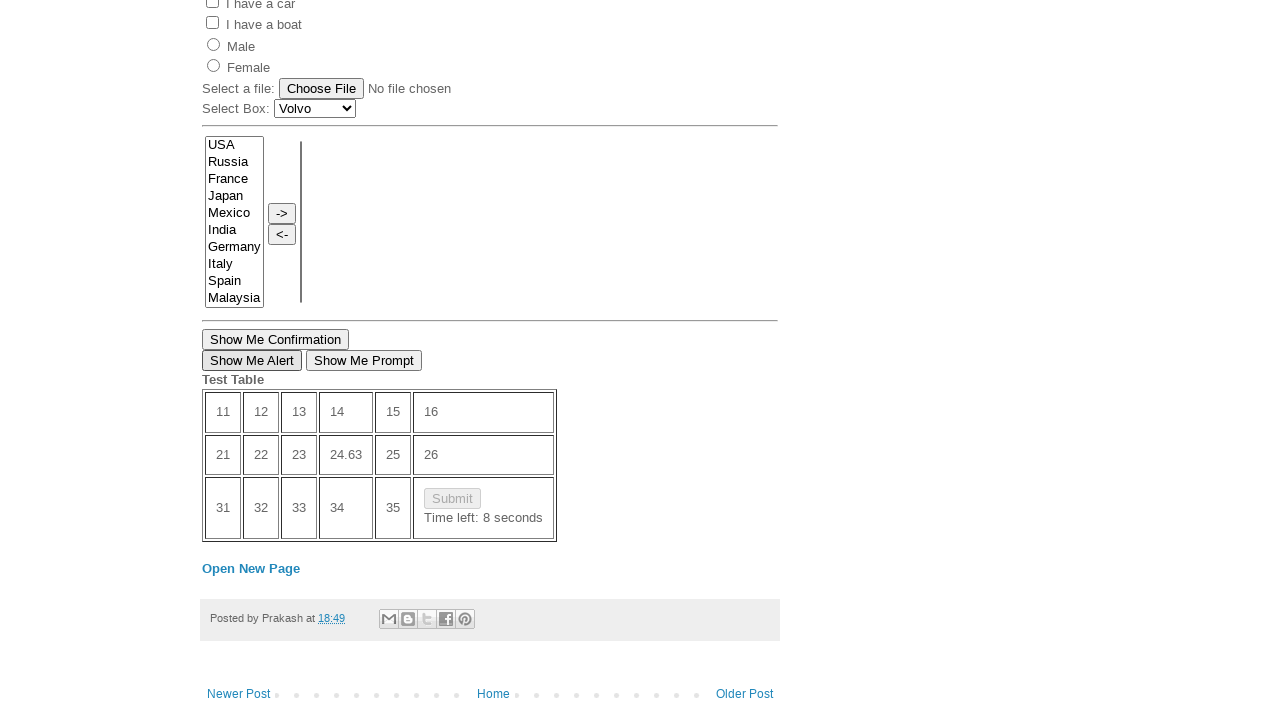